Tests form interactions including dropdown selection, radio button clicks, and checkbox check/uncheck functionality on a practice login page

Starting URL: https://rahulshettyacademy.com/loginpagePractise/

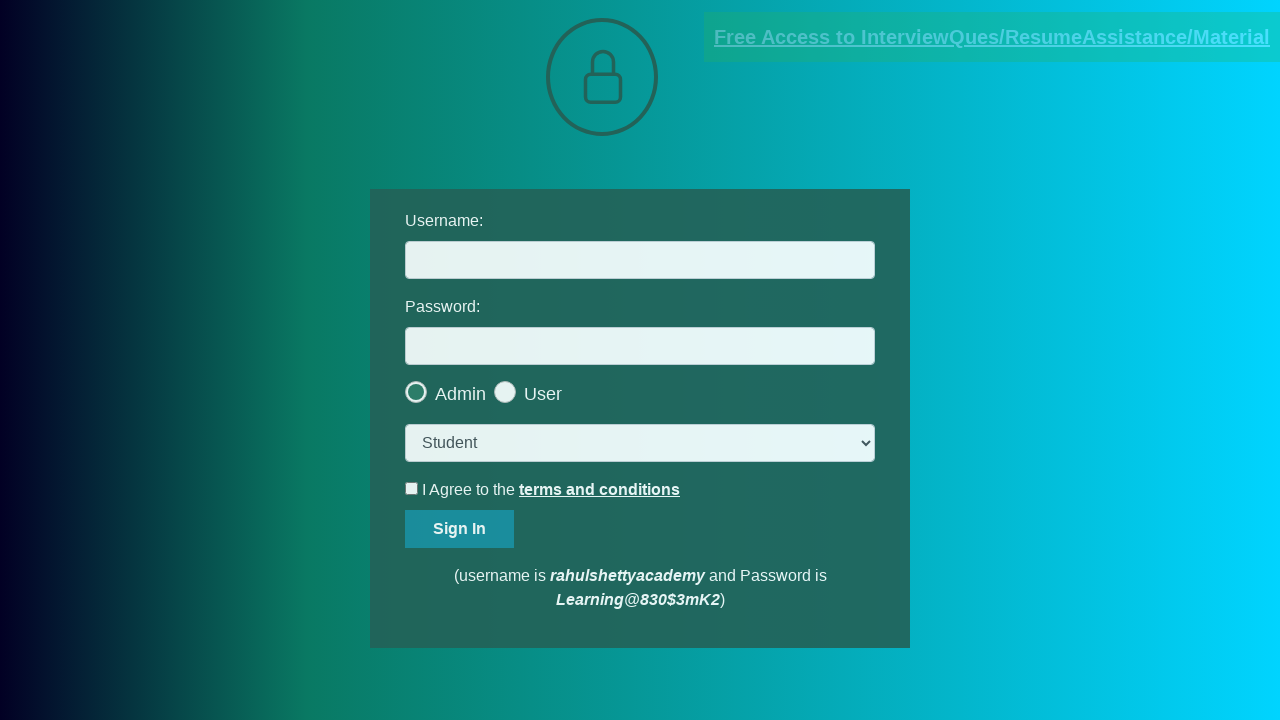

Selected 'Consultant' option from dropdown on xpath=//select[@class='form-control']
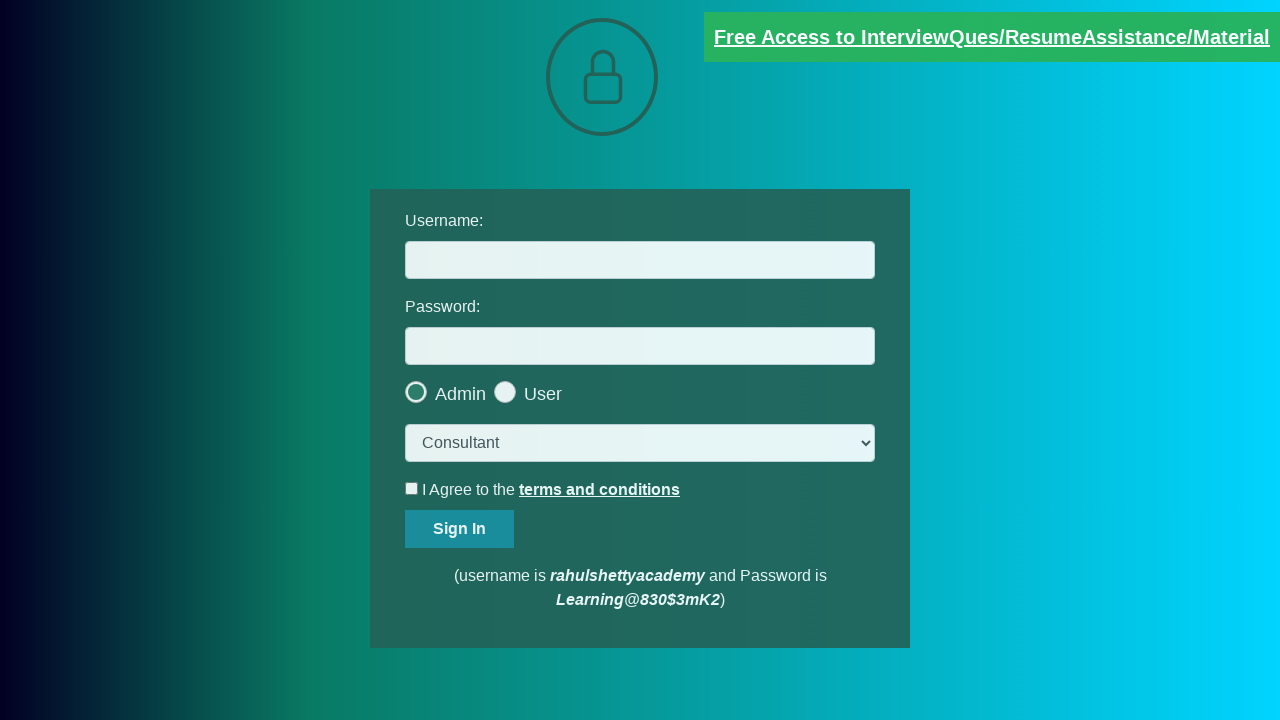

Clicked on 'User' radio button at (543, 394) on xpath=//span[contains(text(), 'User')]
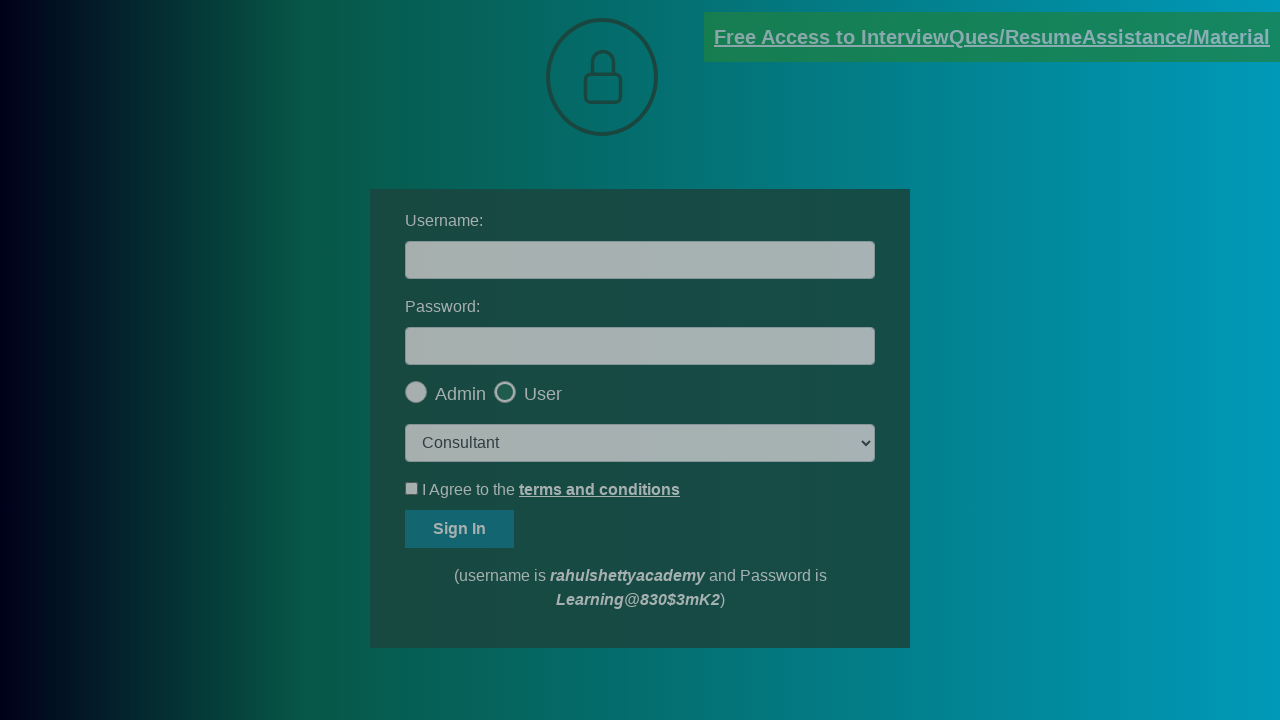

Clicked okay button on popup at (698, 144) on xpath=//button[@id='okayBtn']
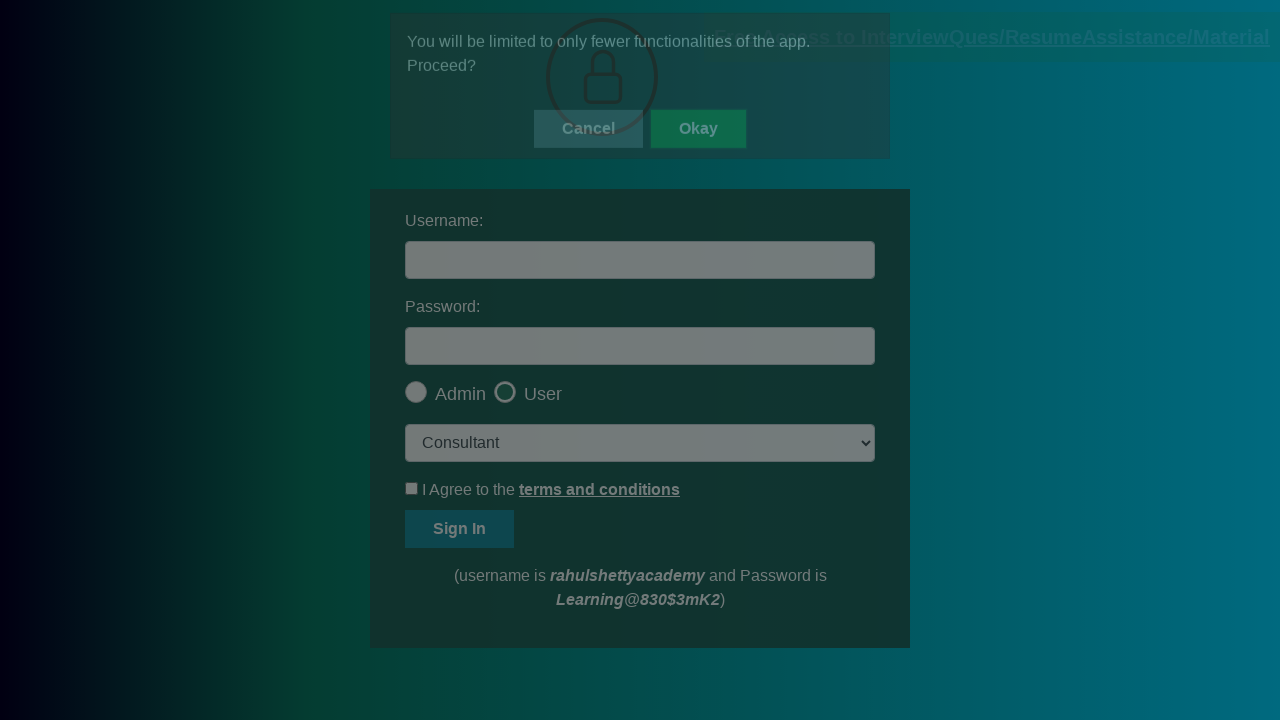

Checked the terms checkbox at (412, 488) on xpath=//input[@id='terms']
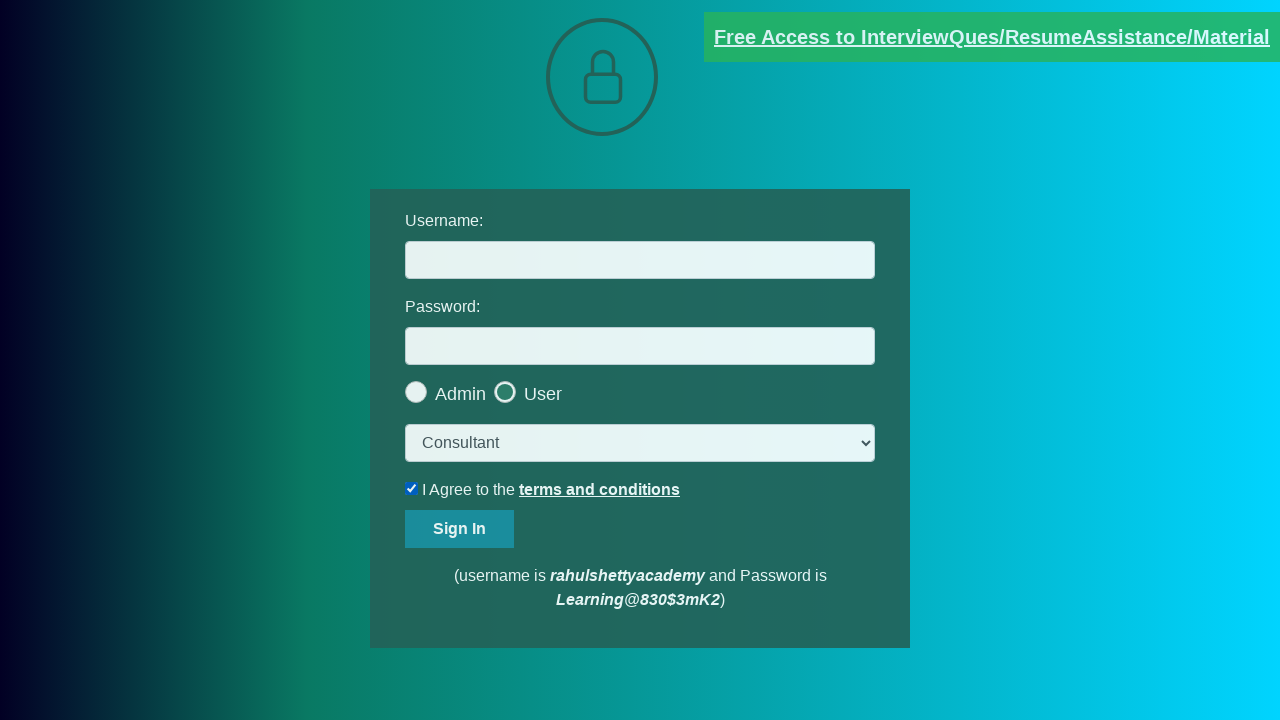

Unchecked the terms checkbox at (412, 488) on xpath=//input[@id='terms']
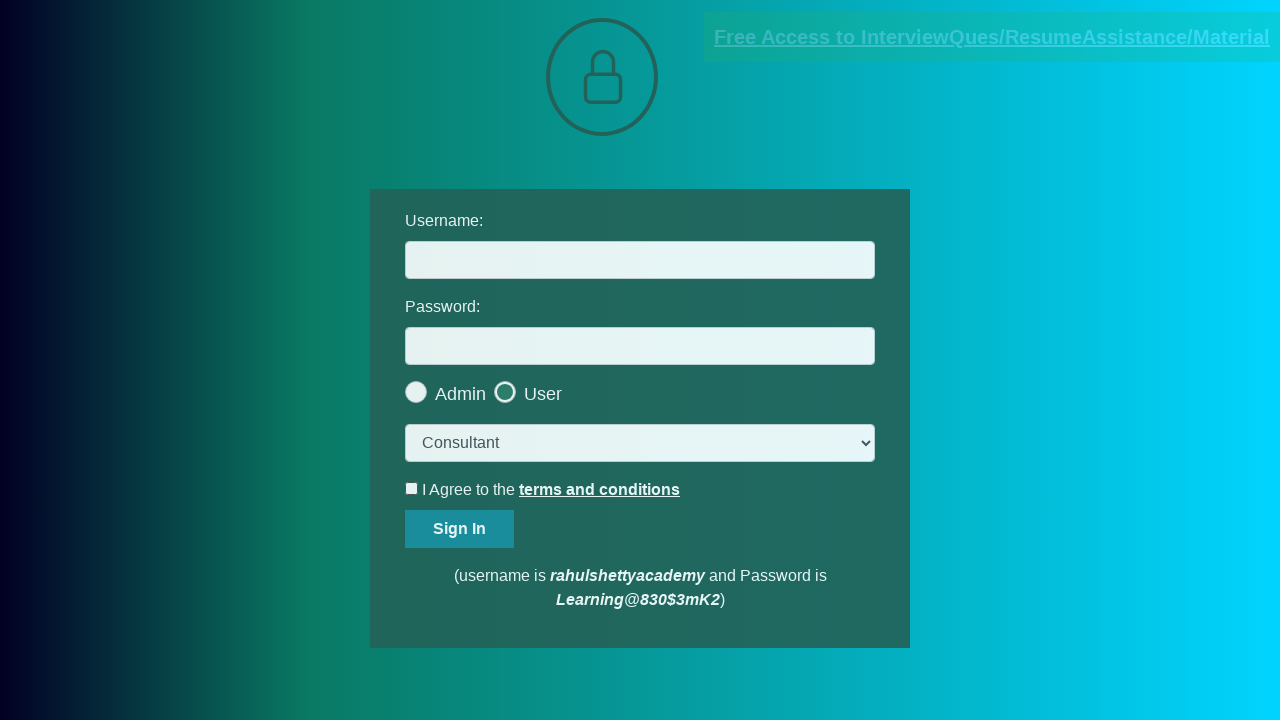

Waited for blinking text element with documents-request link to be visible
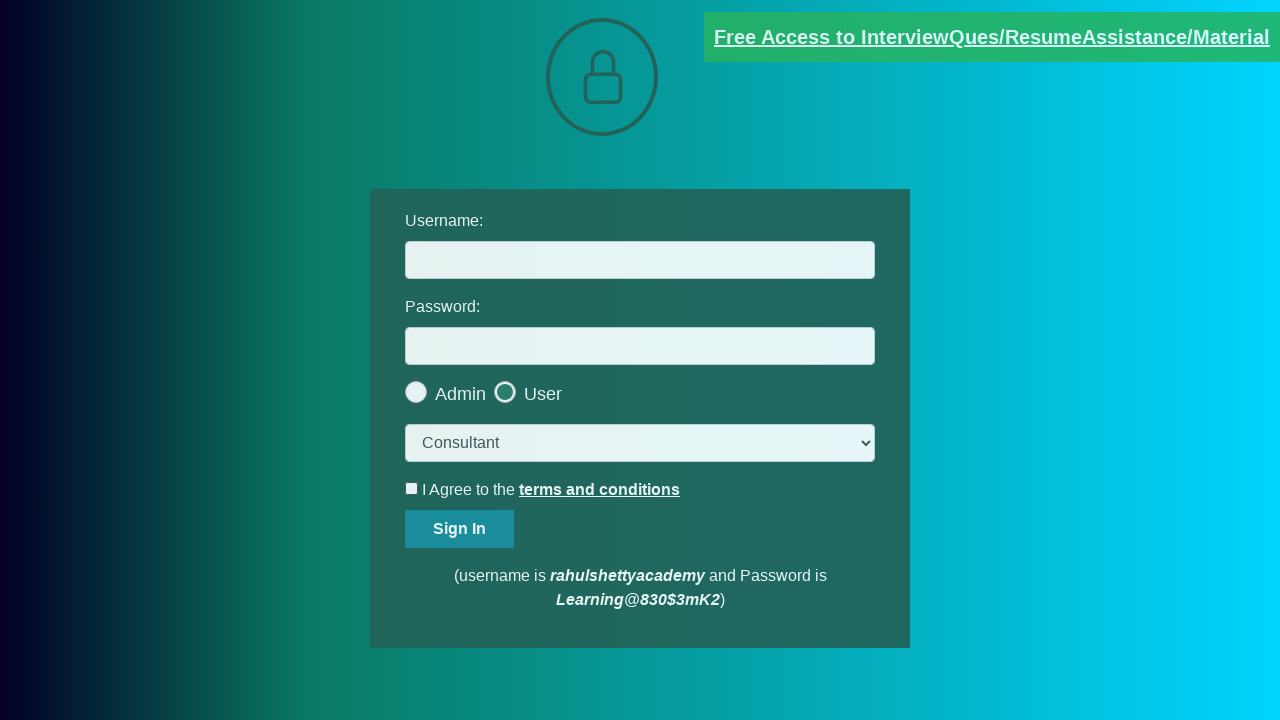

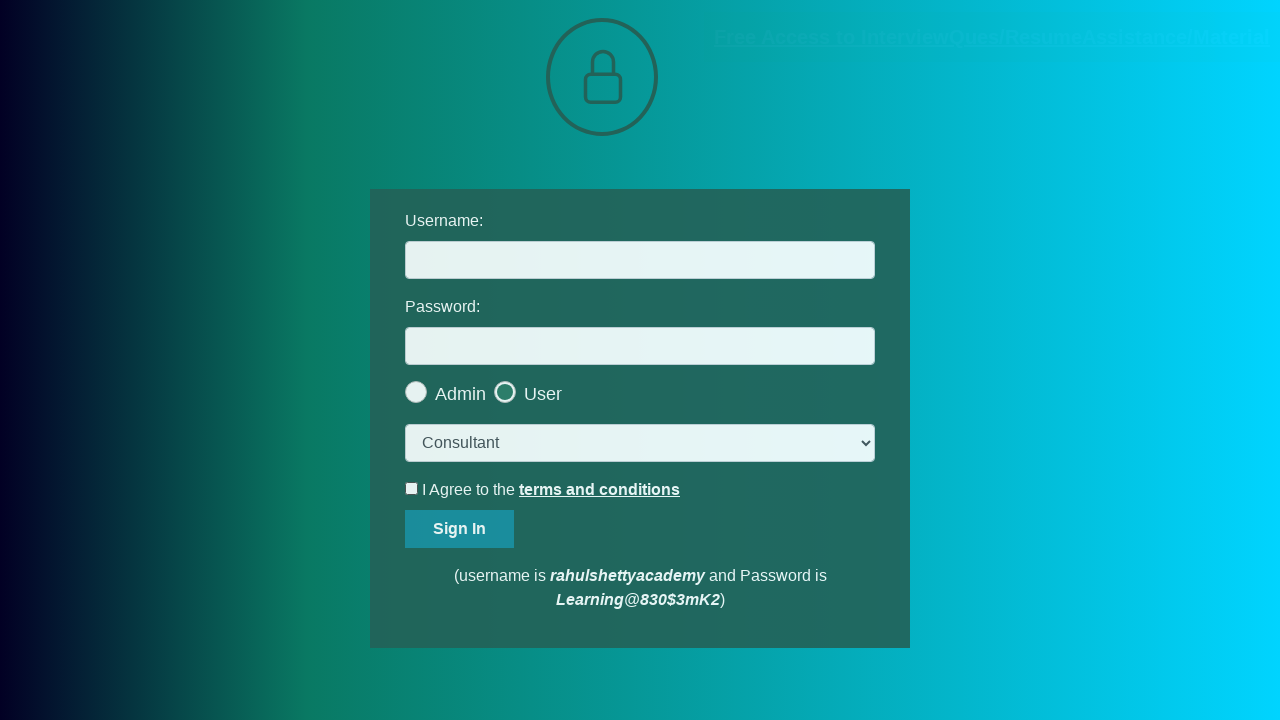